Demonstrates scrolling functionality by navigating to the Selenium downloads page and scrolling a specific element into view using JavaScript execution.

Starting URL: https://www.selenium.dev/downloads/

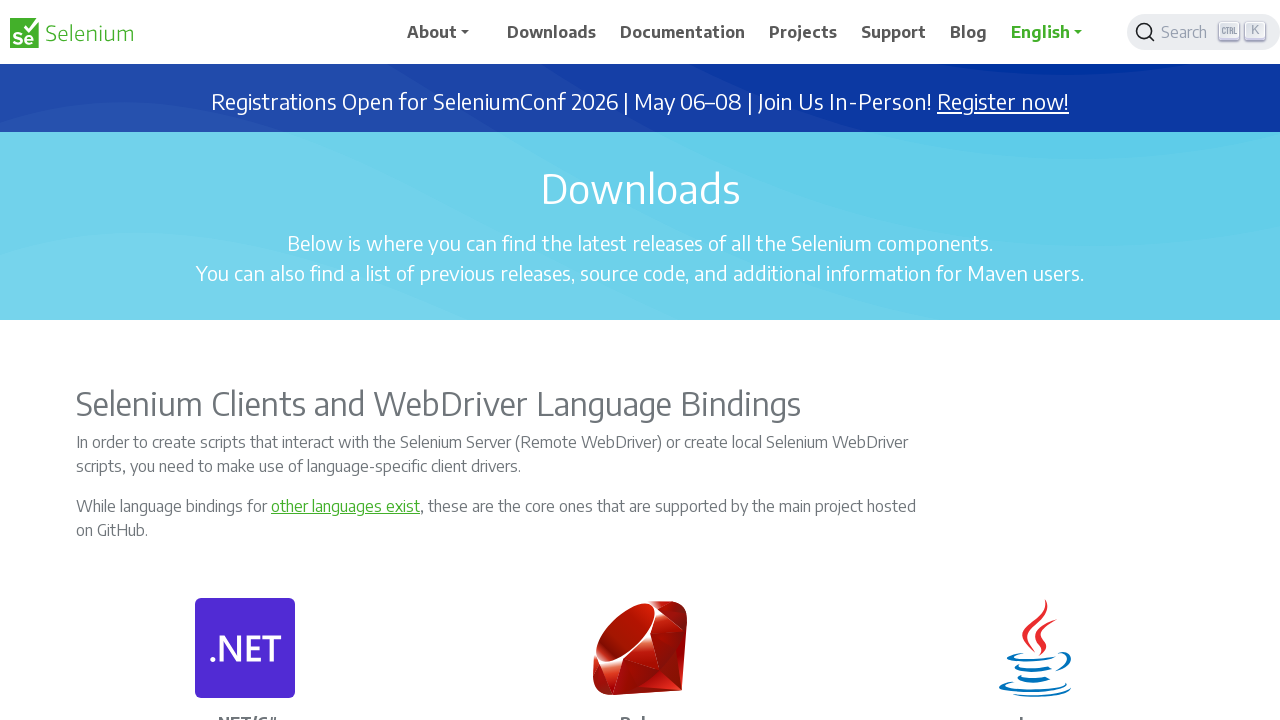

Set viewport size to 1920x1080
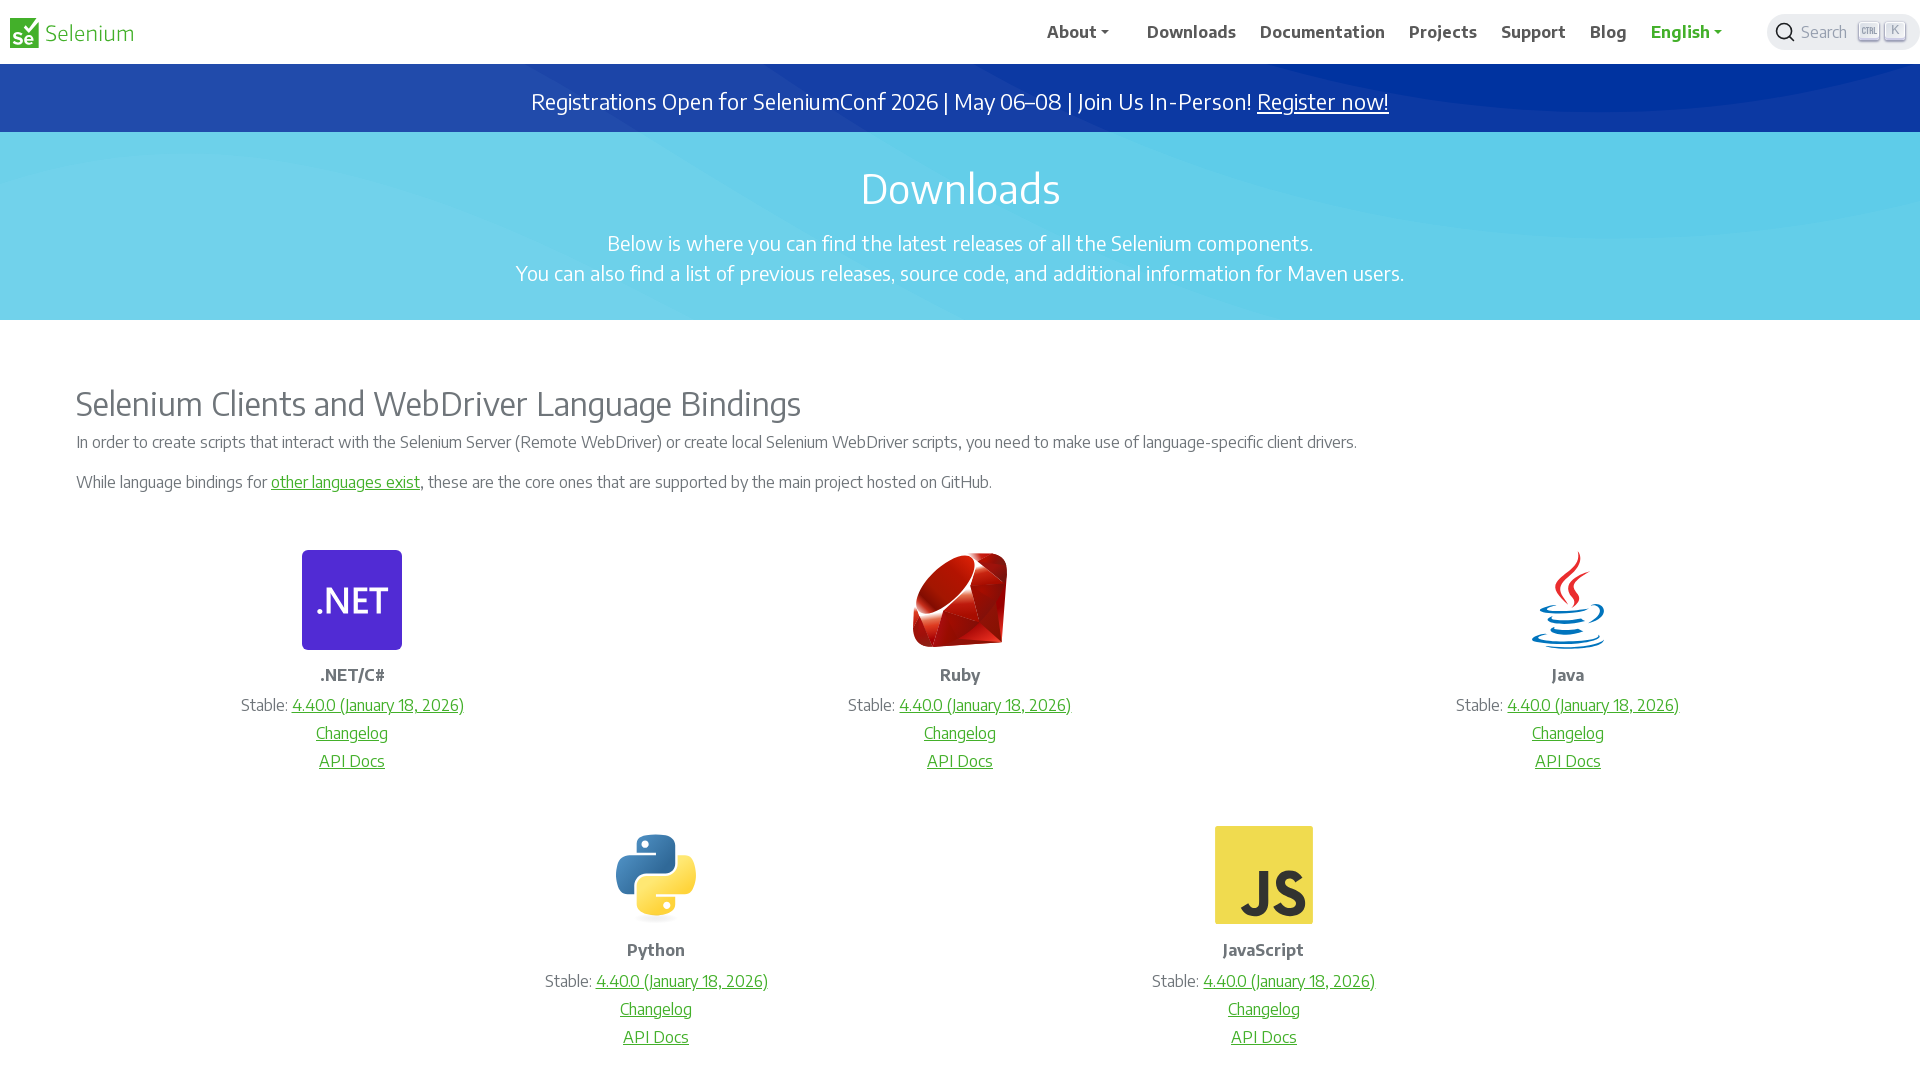

Page loaded (domcontentloaded state reached)
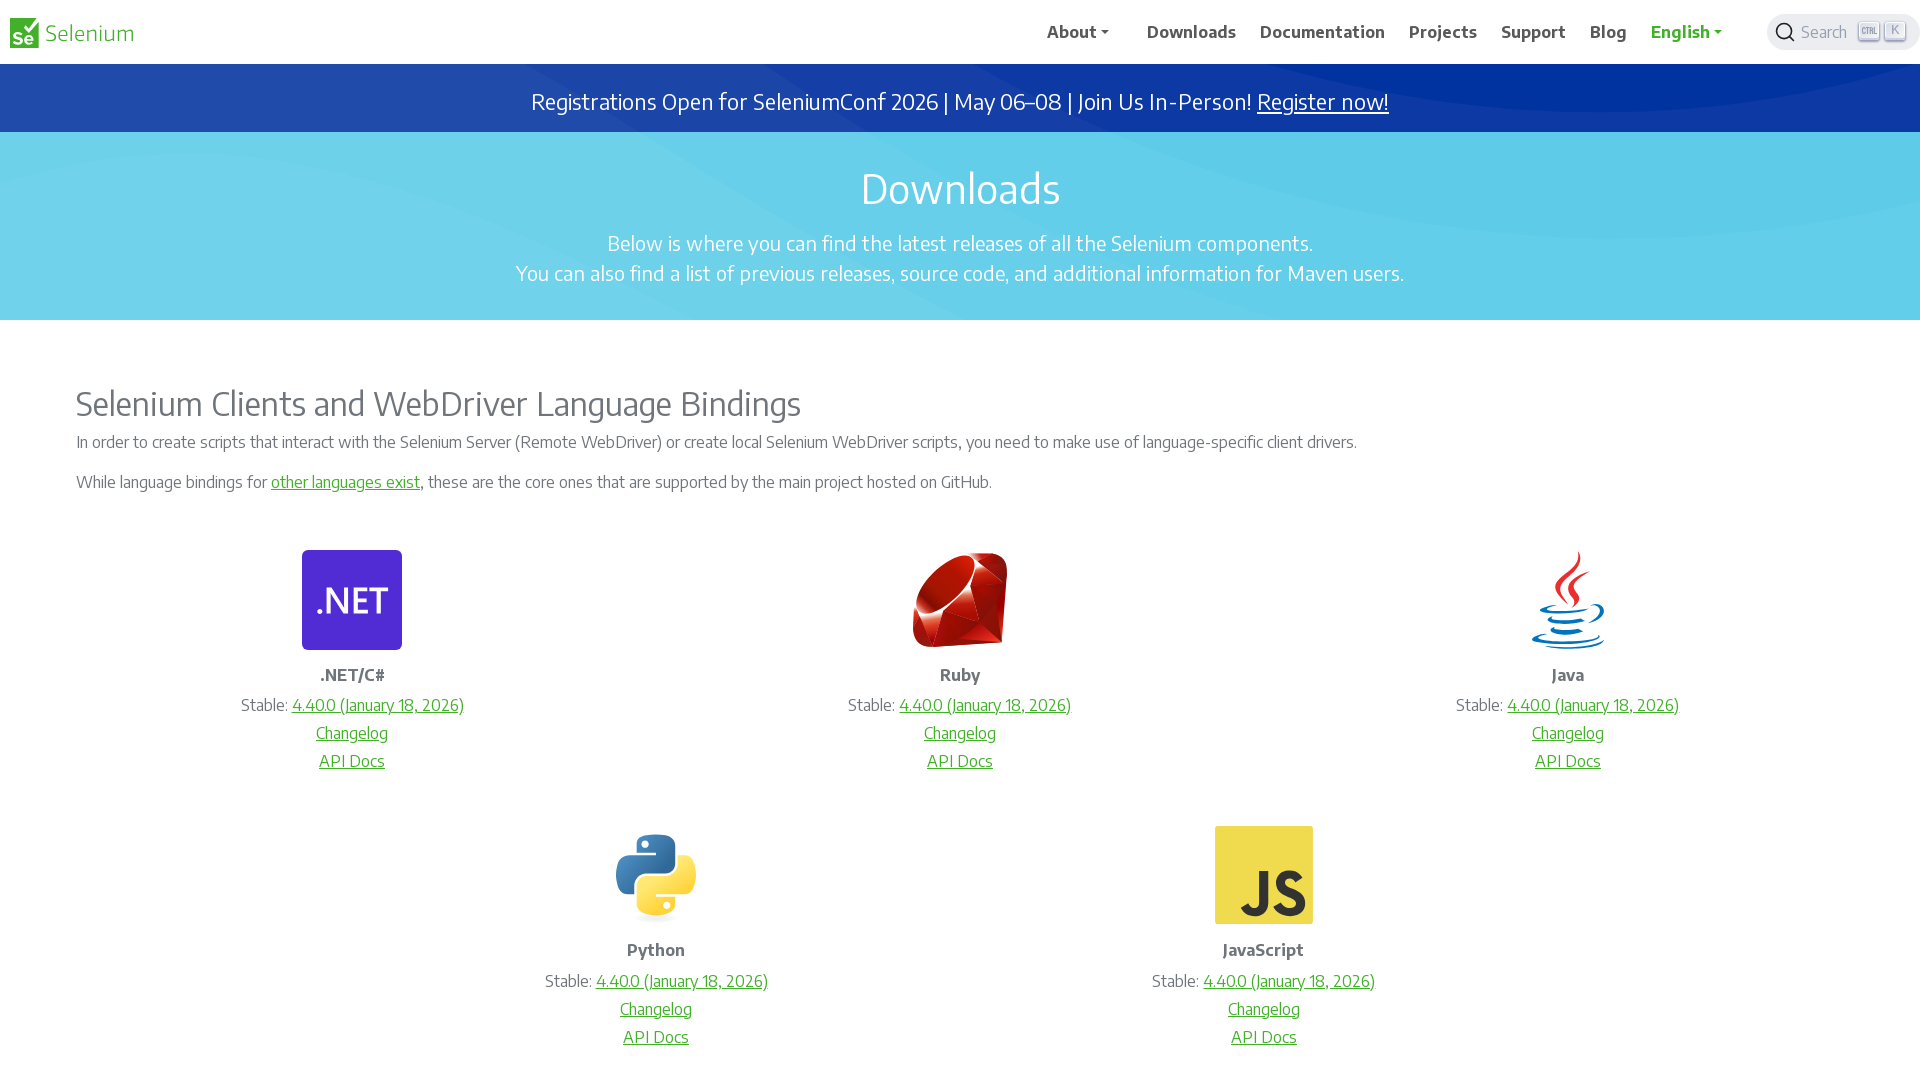

Located the target element for scrolling
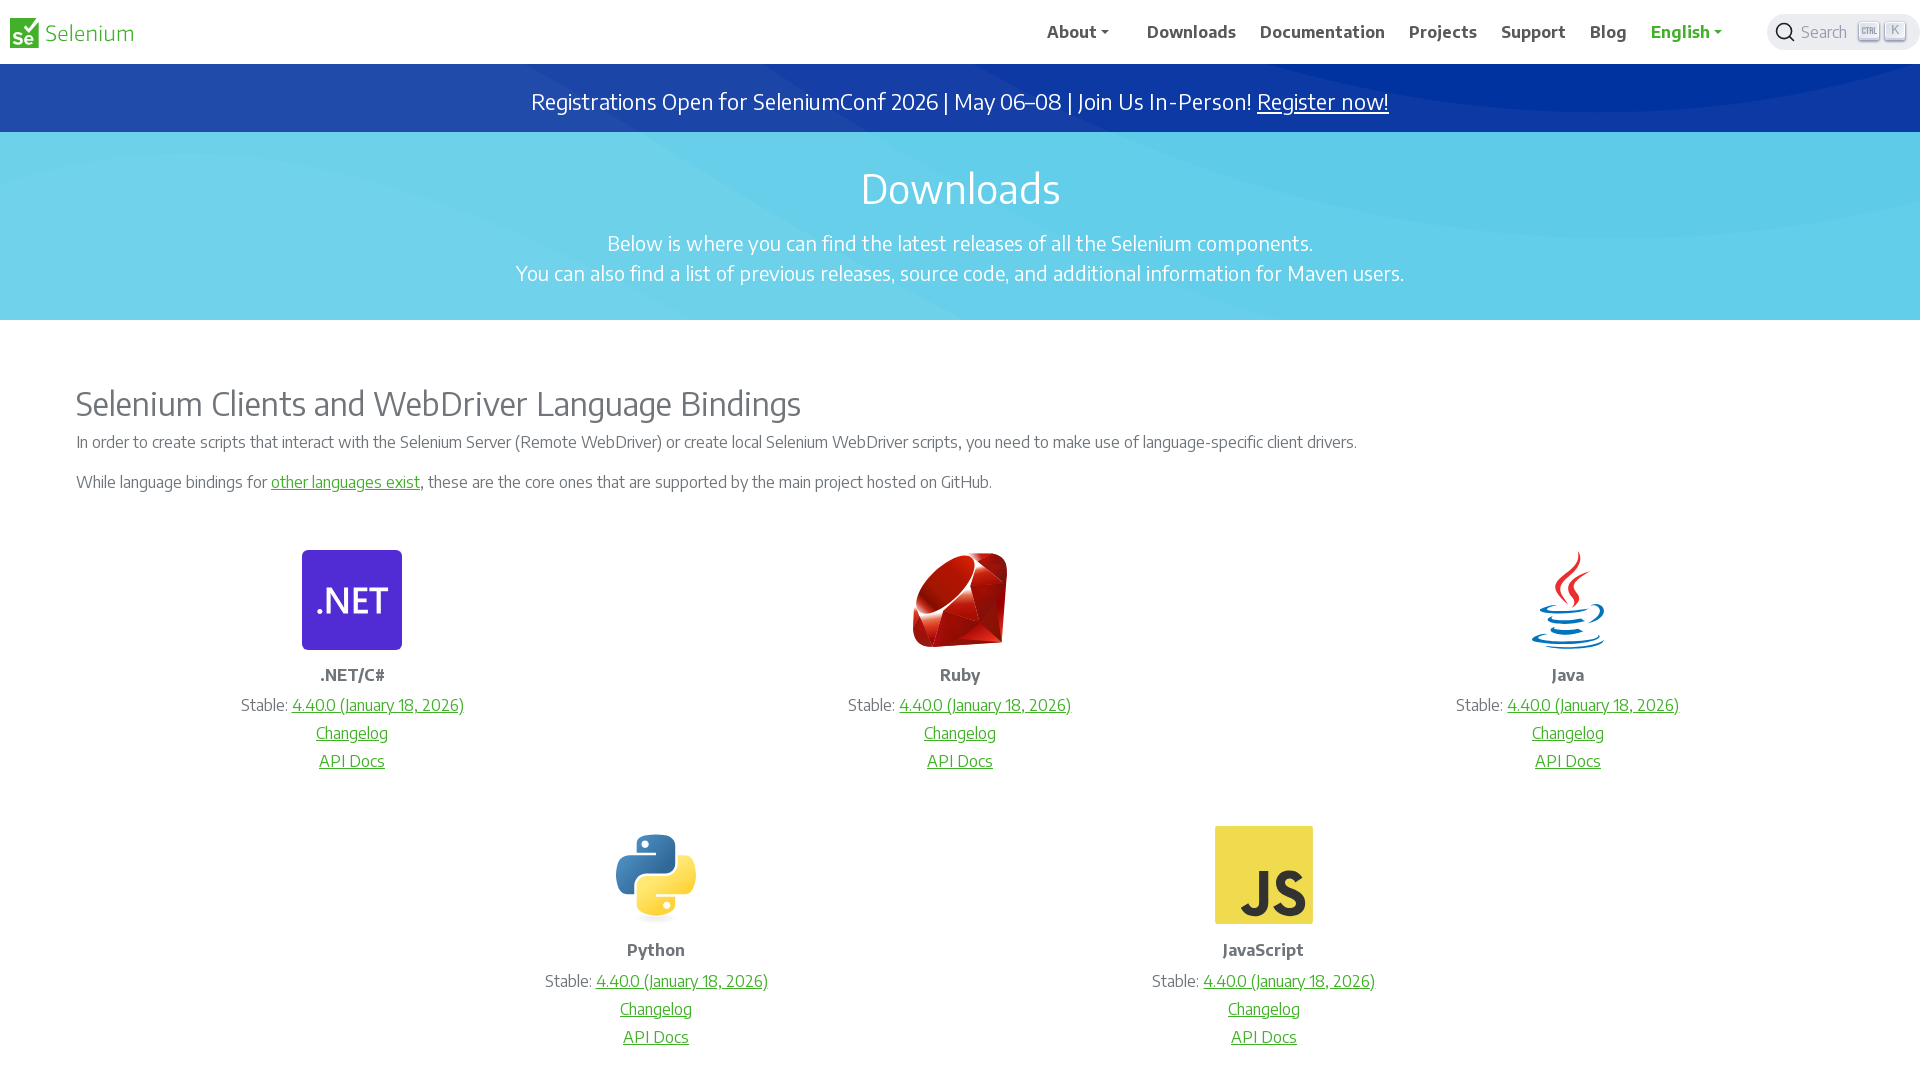

Scrolled the target element into view
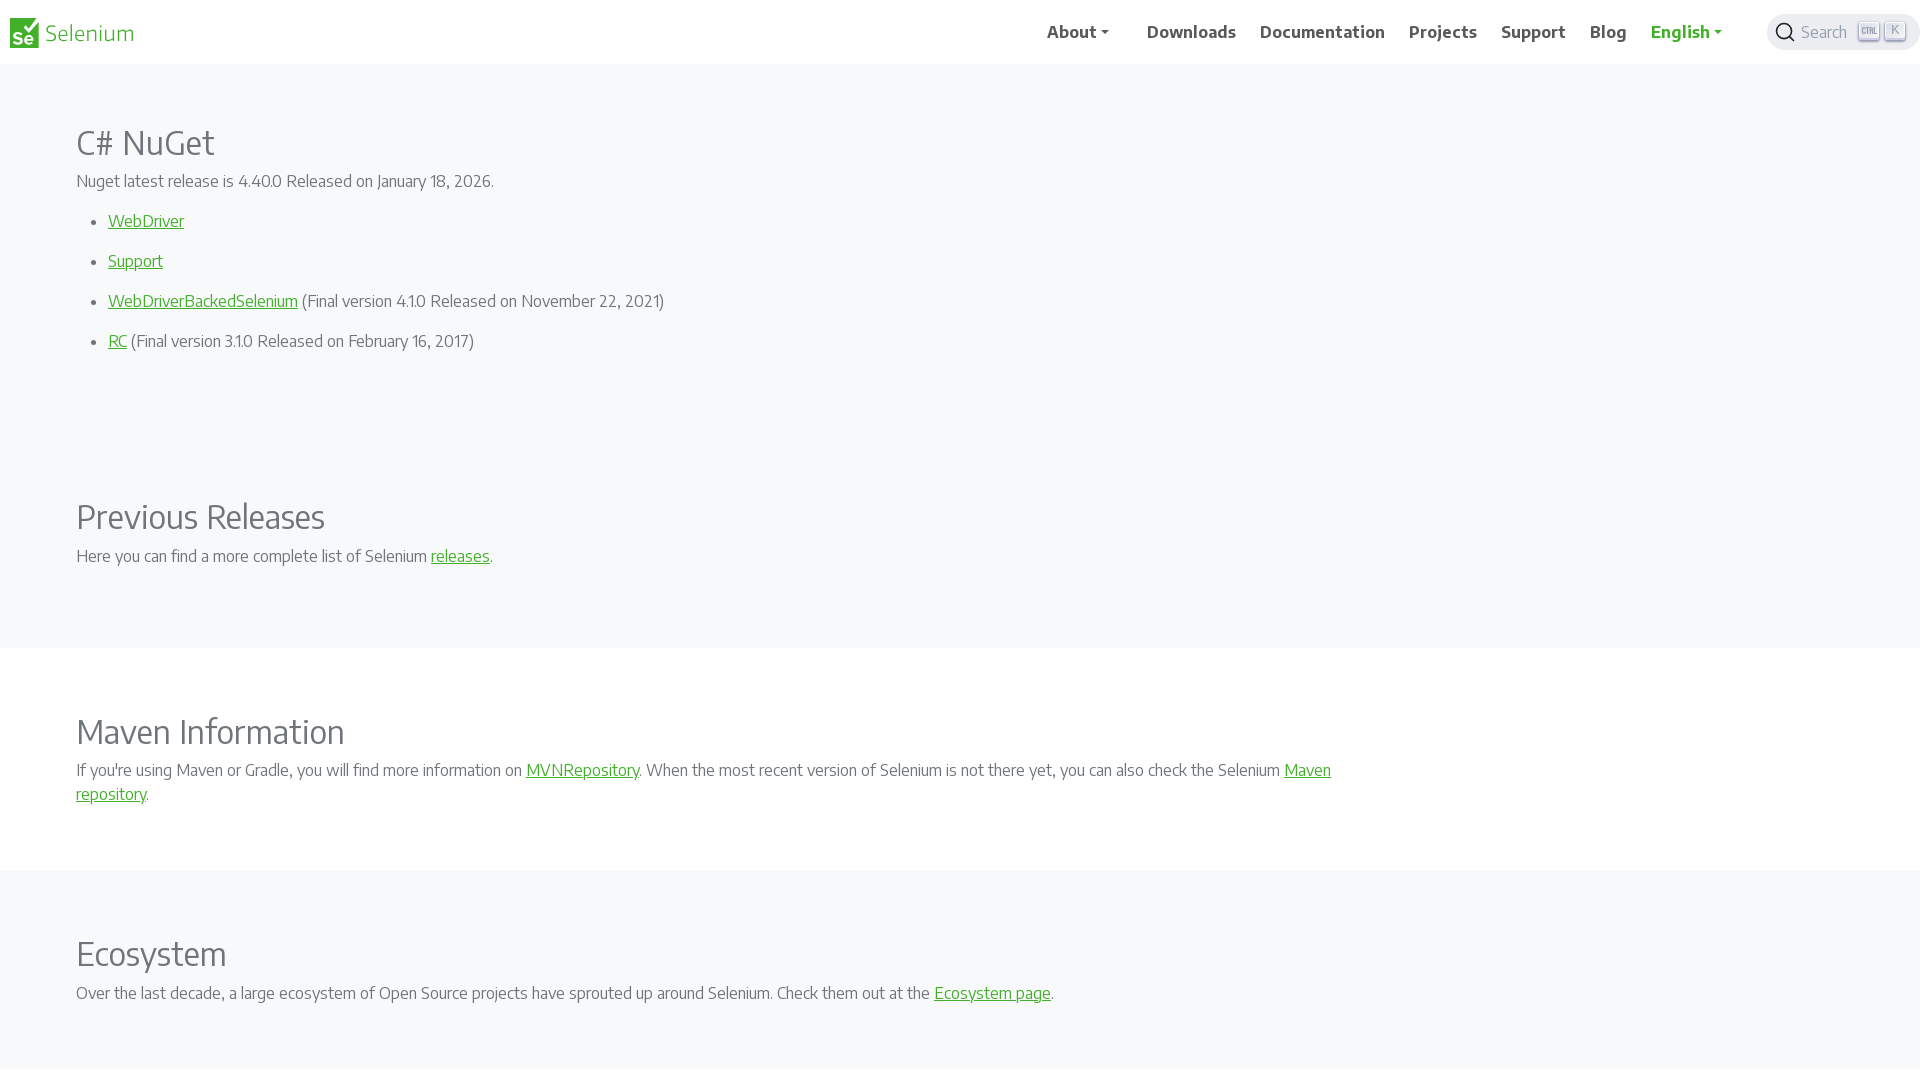

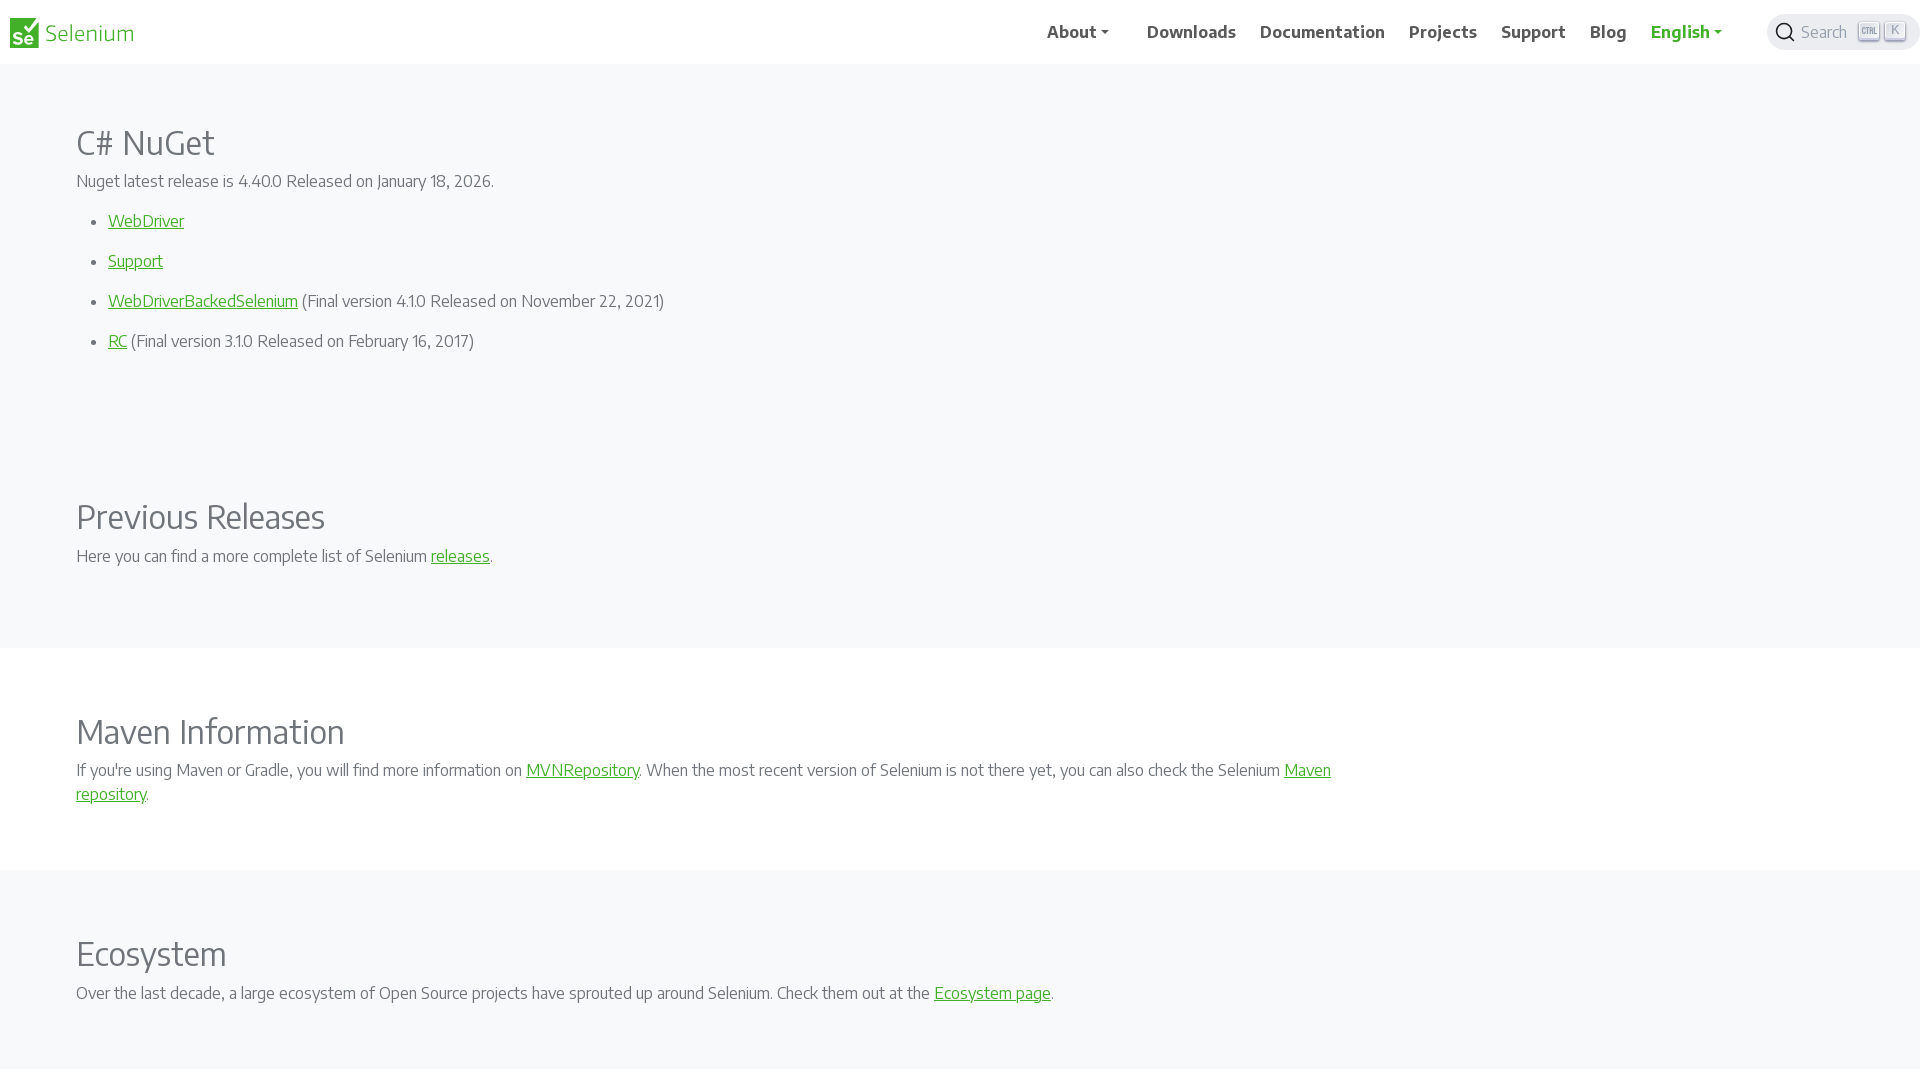